Tests dynamic loading with longer wait time by clicking start button and verifying the loaded text

Starting URL: https://automationfc.github.io/dynamic-loading/

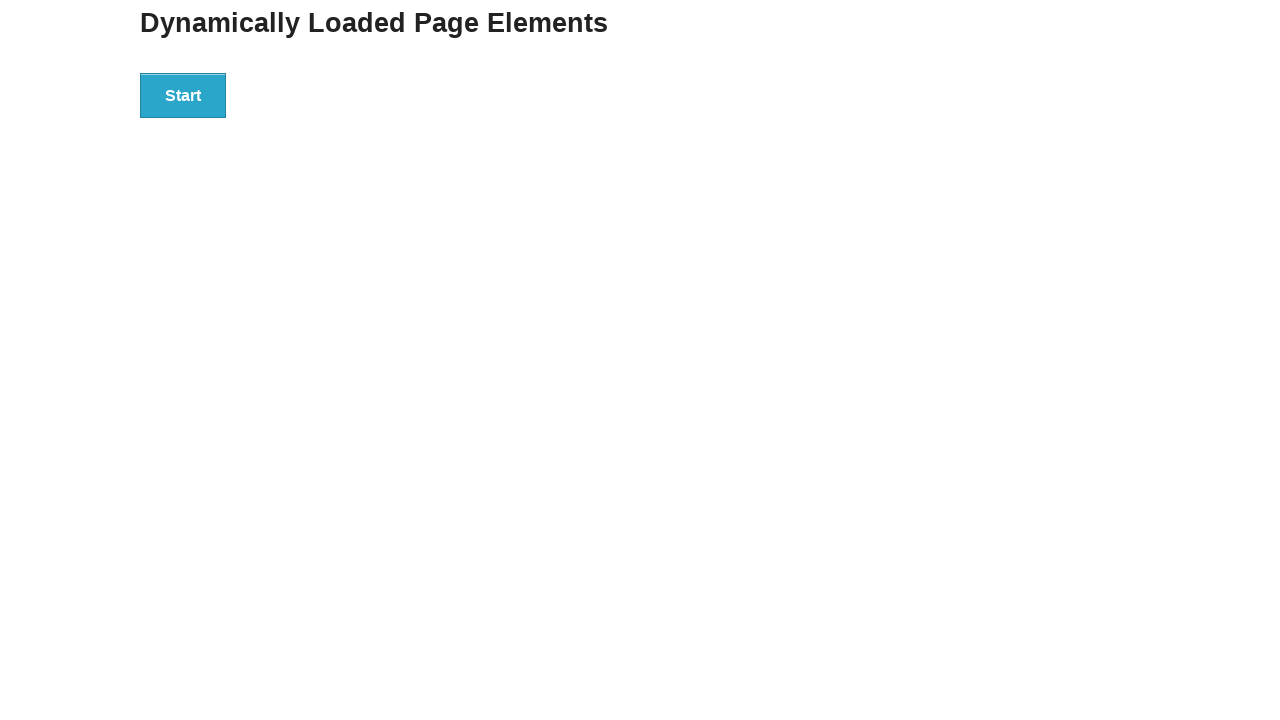

Navigated to dynamic loading test page
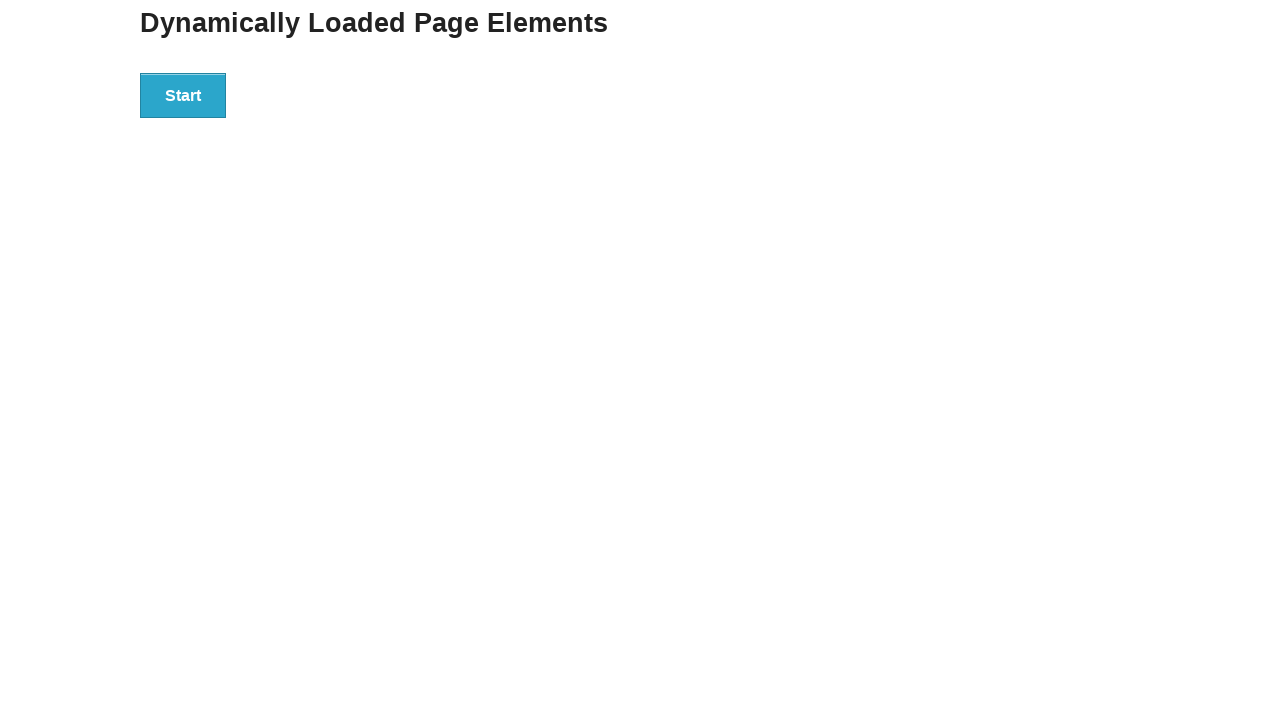

Clicked start button to trigger dynamic loading at (183, 95) on div#start>button
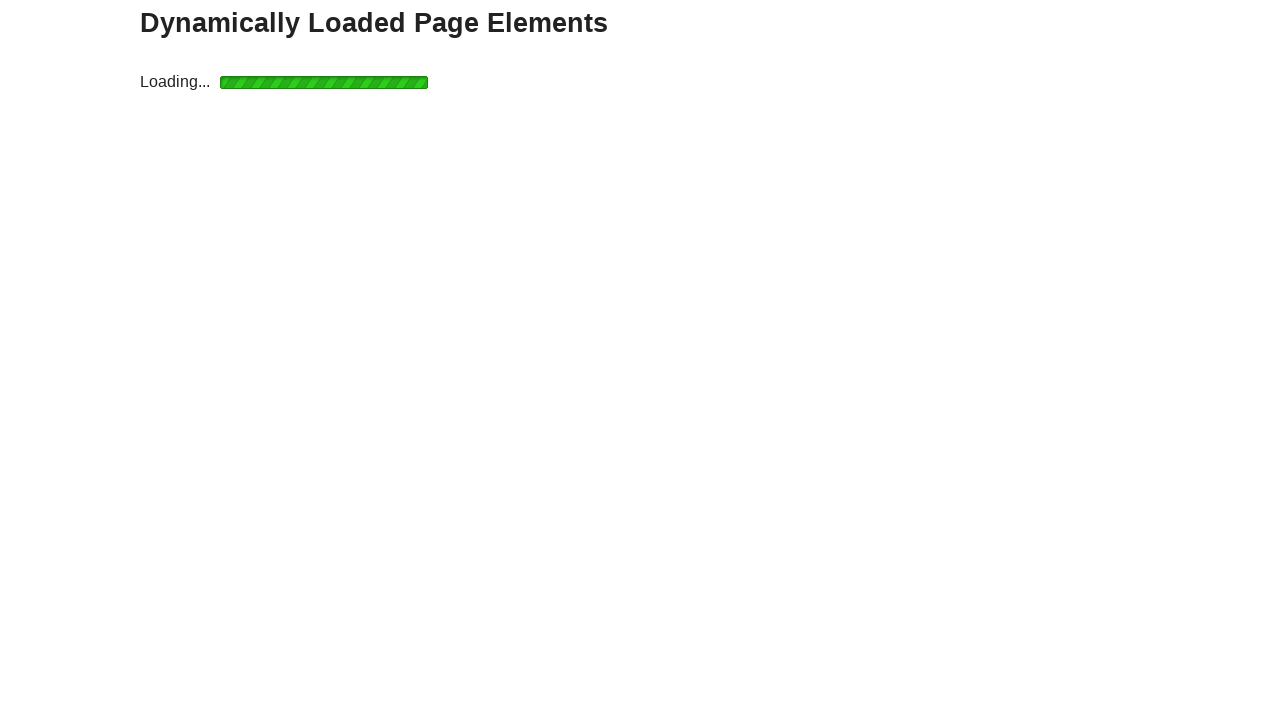

Waited for dynamically loaded text to appear (timeout: 10000ms)
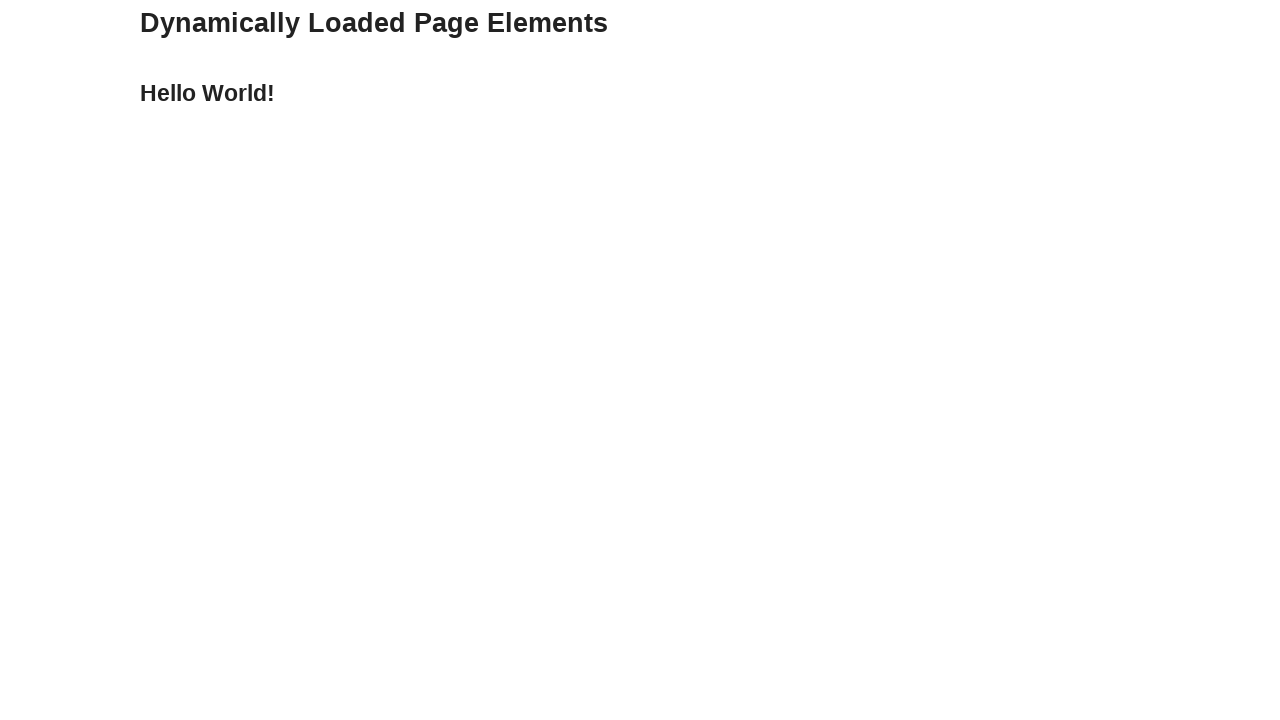

Verified loaded text equals 'Hello World!'
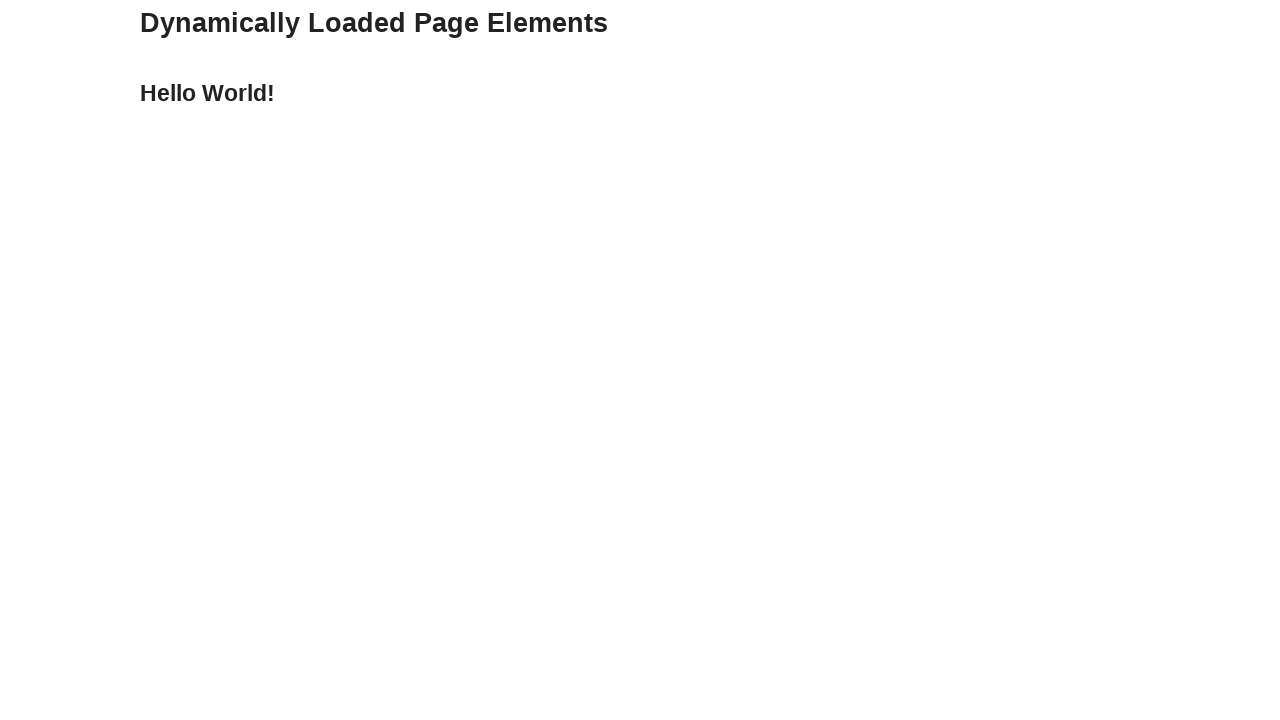

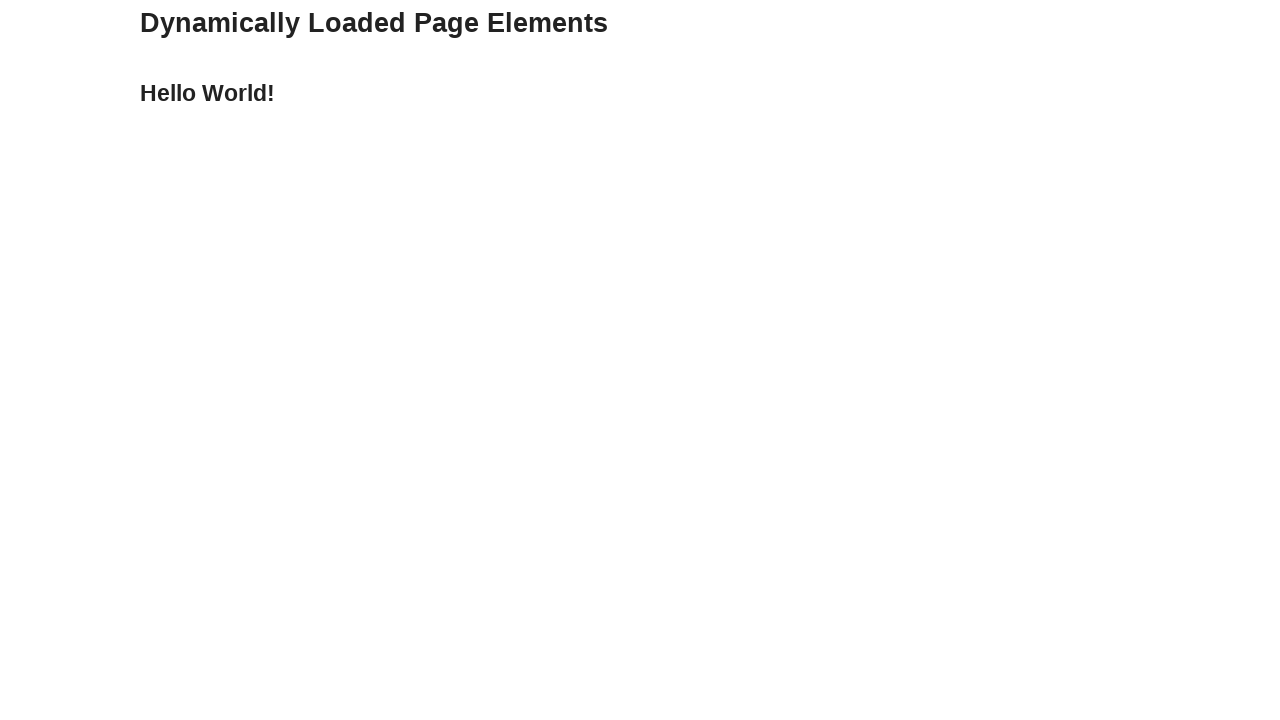